Tests dynamic loading by clicking start button and verifying "Hello World!" text appears with initial 10 second timeout

Starting URL: https://automationfc.github.io/dynamic-loading/

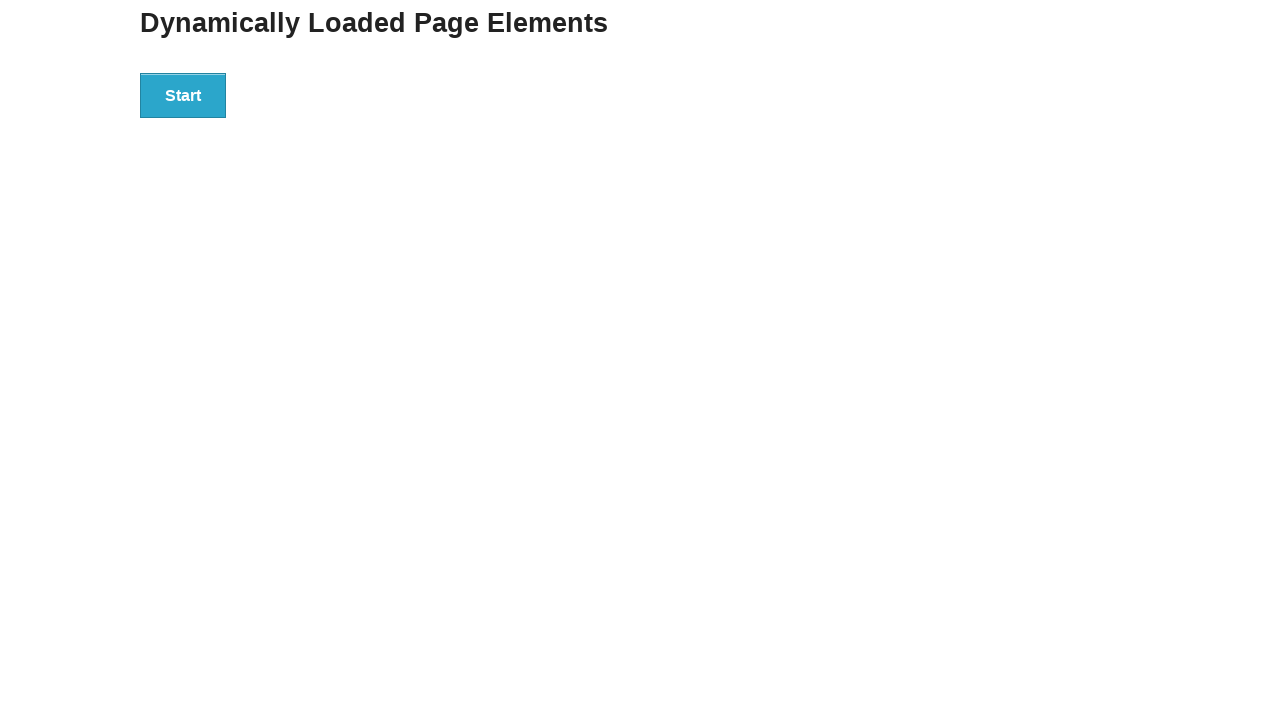

Navigated to dynamic loading test page
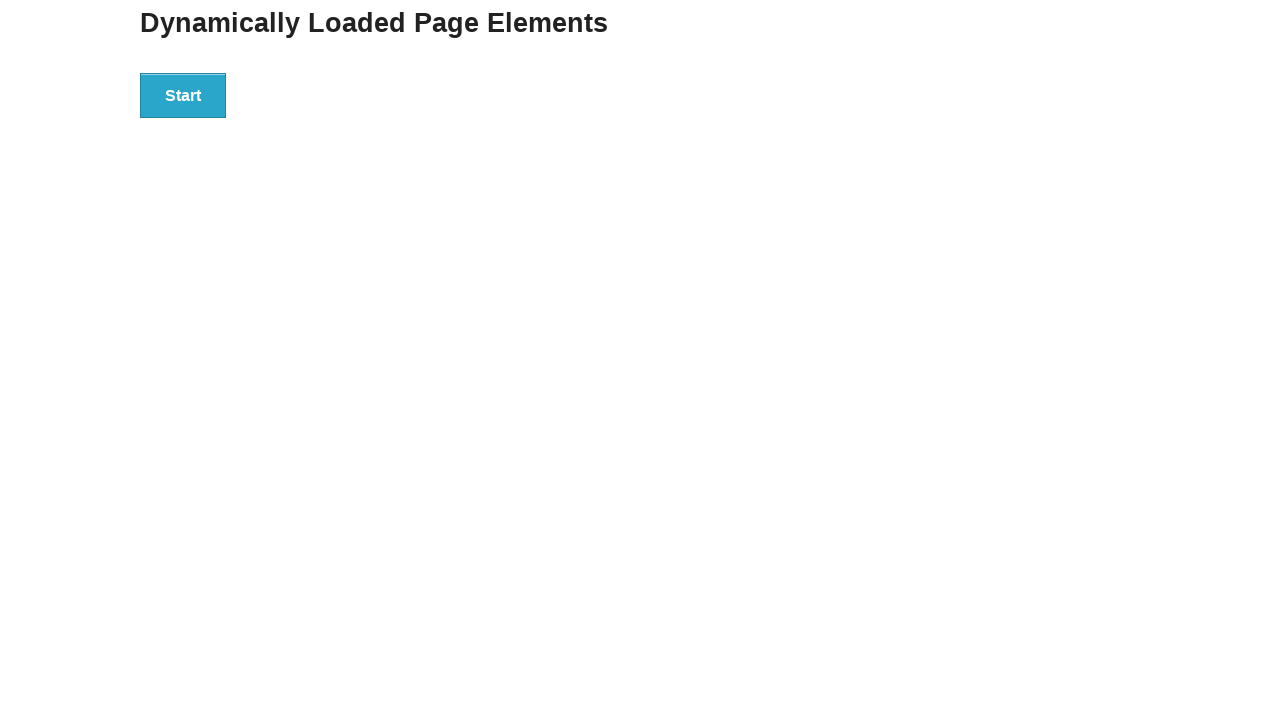

Clicked start button to trigger dynamic loading at (183, 95) on div#start>button
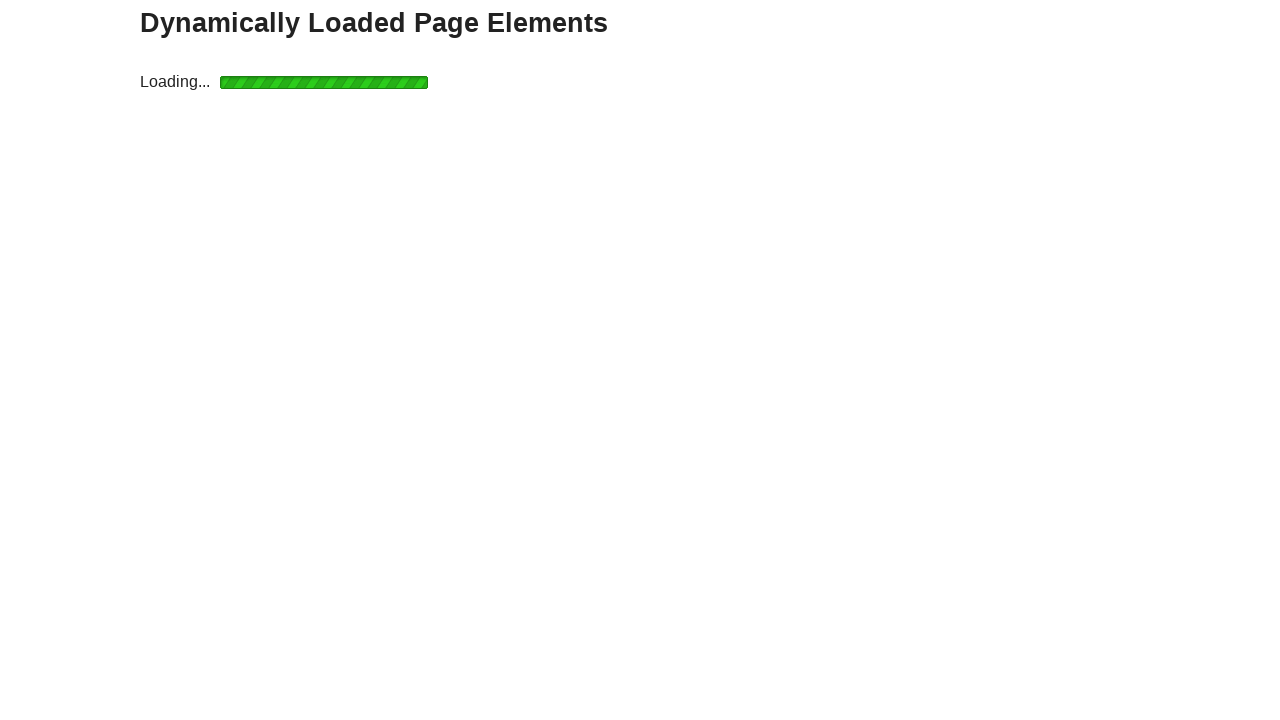

Waited for dynamically loaded text to appear within 10 second timeout
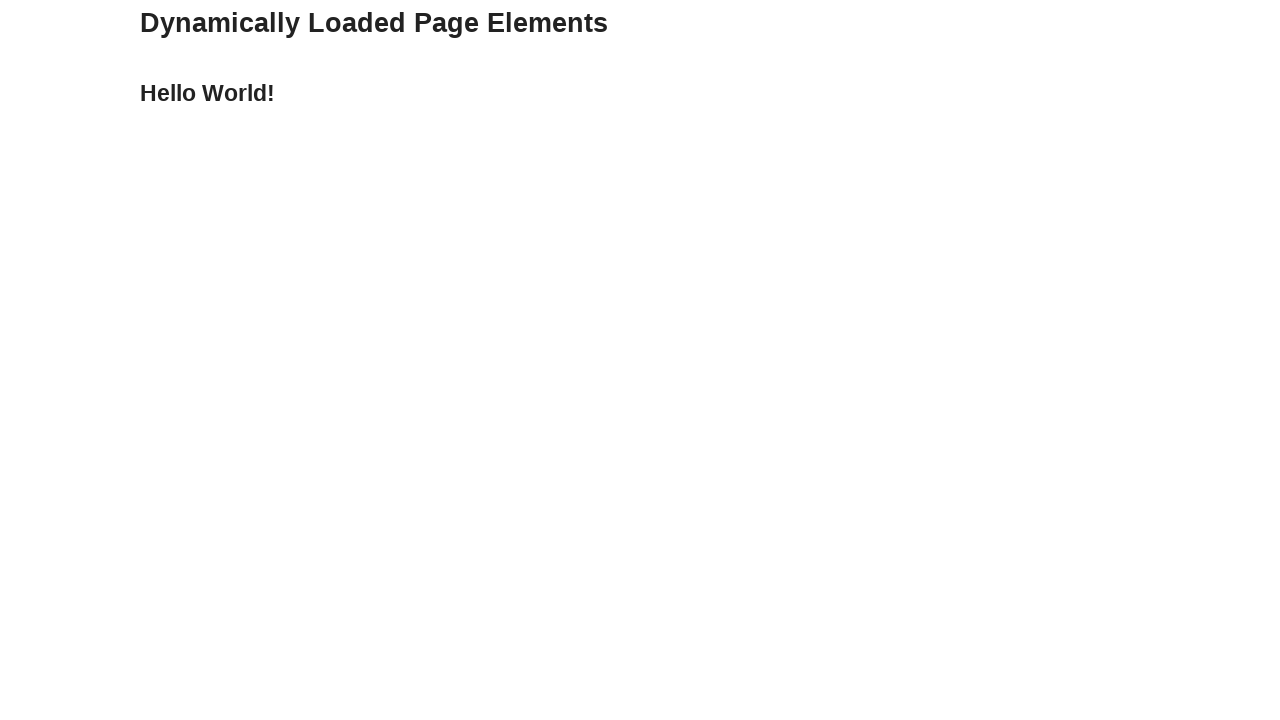

Verified 'Hello World!' text appears correctly
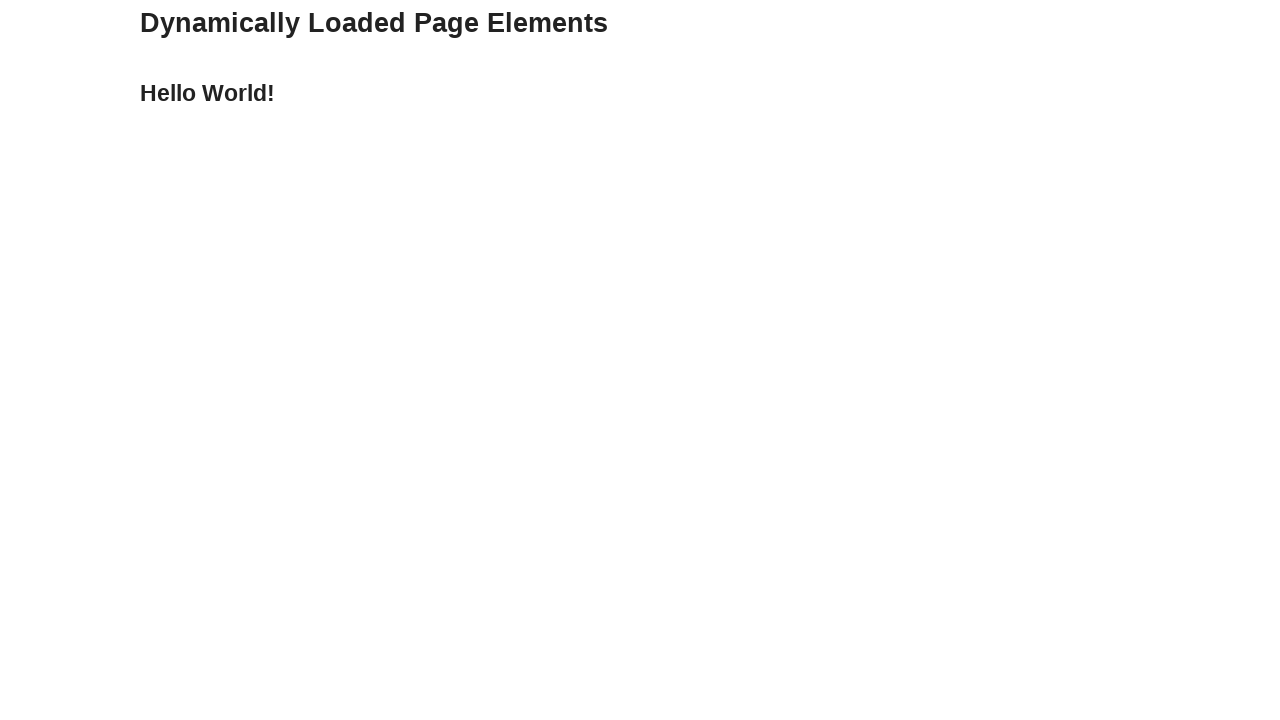

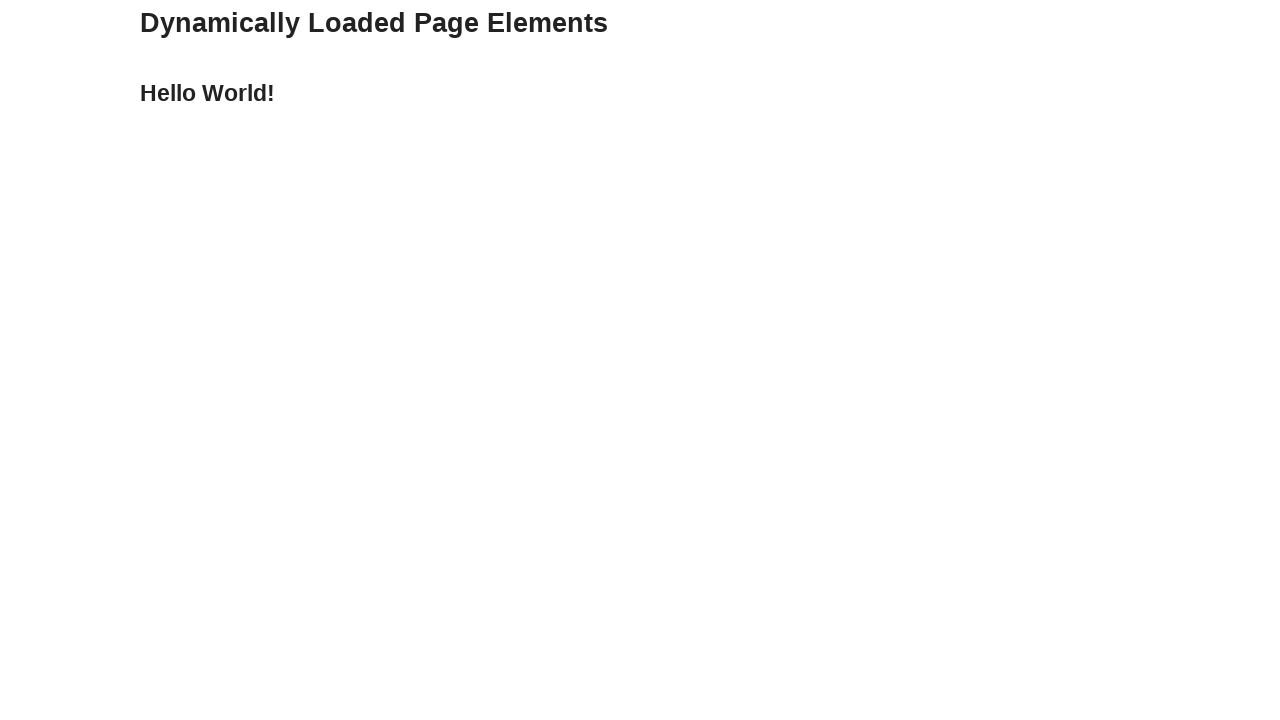